Tests that Clear completed button is hidden when no completed items exist

Starting URL: https://demo.playwright.dev/todomvc

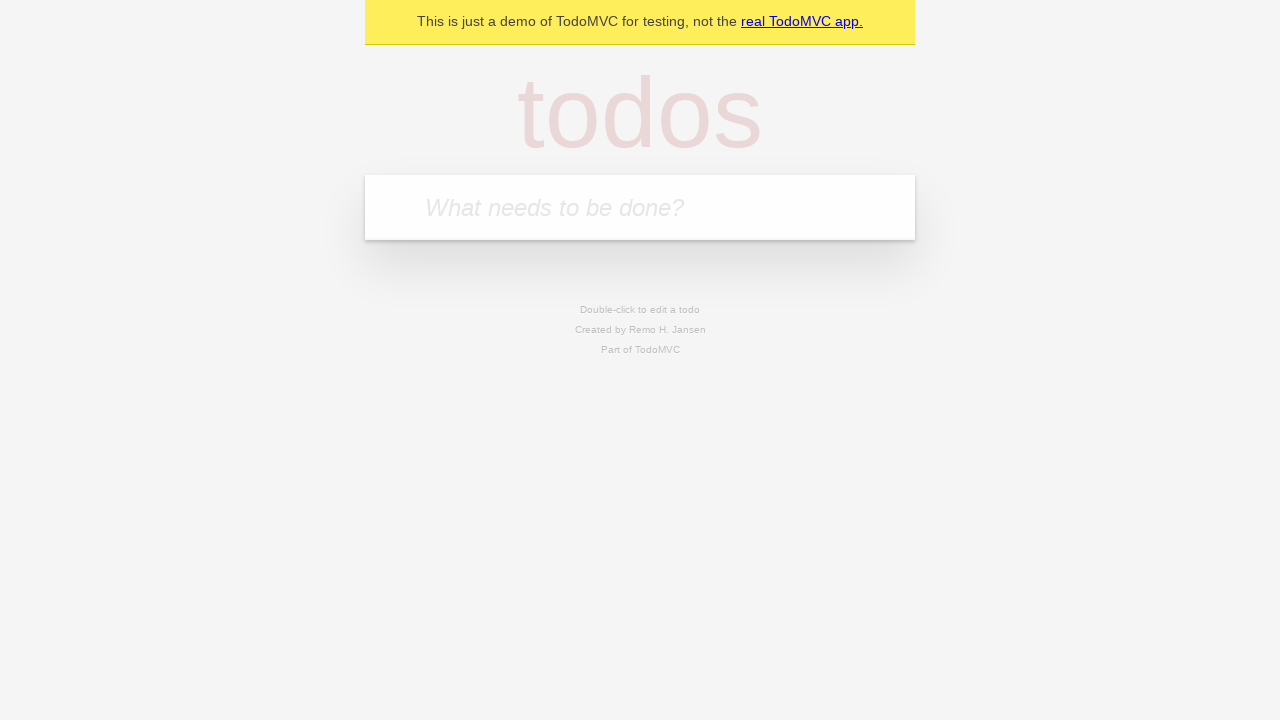

Filled todo input with 'buy some cheese' on internal:attr=[placeholder="What needs to be done?"i]
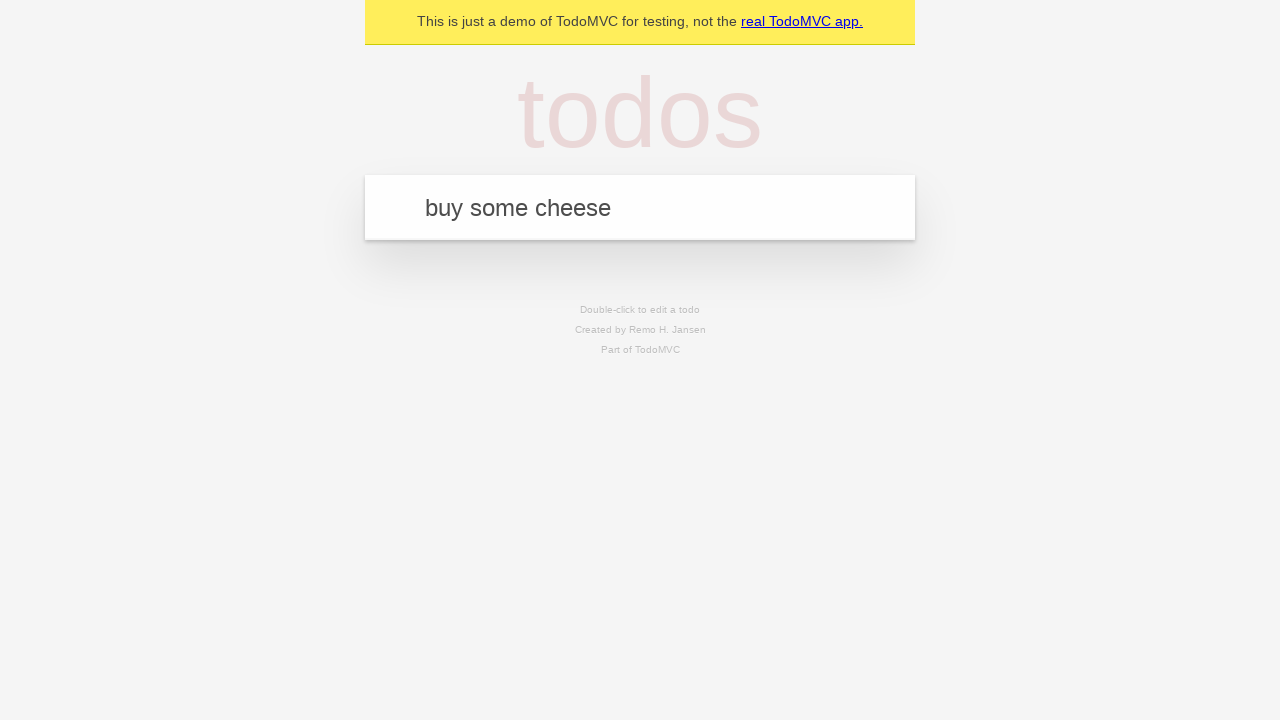

Pressed Enter to create todo 'buy some cheese' on internal:attr=[placeholder="What needs to be done?"i]
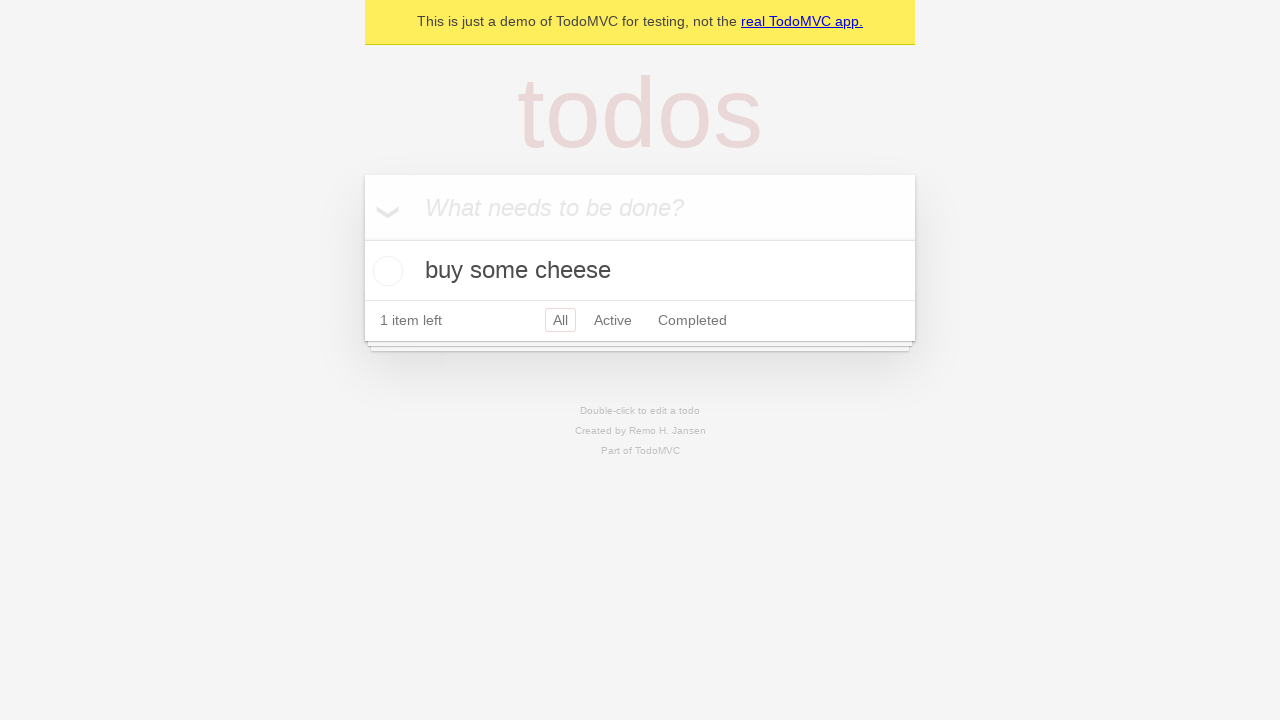

Filled todo input with 'feed the cat' on internal:attr=[placeholder="What needs to be done?"i]
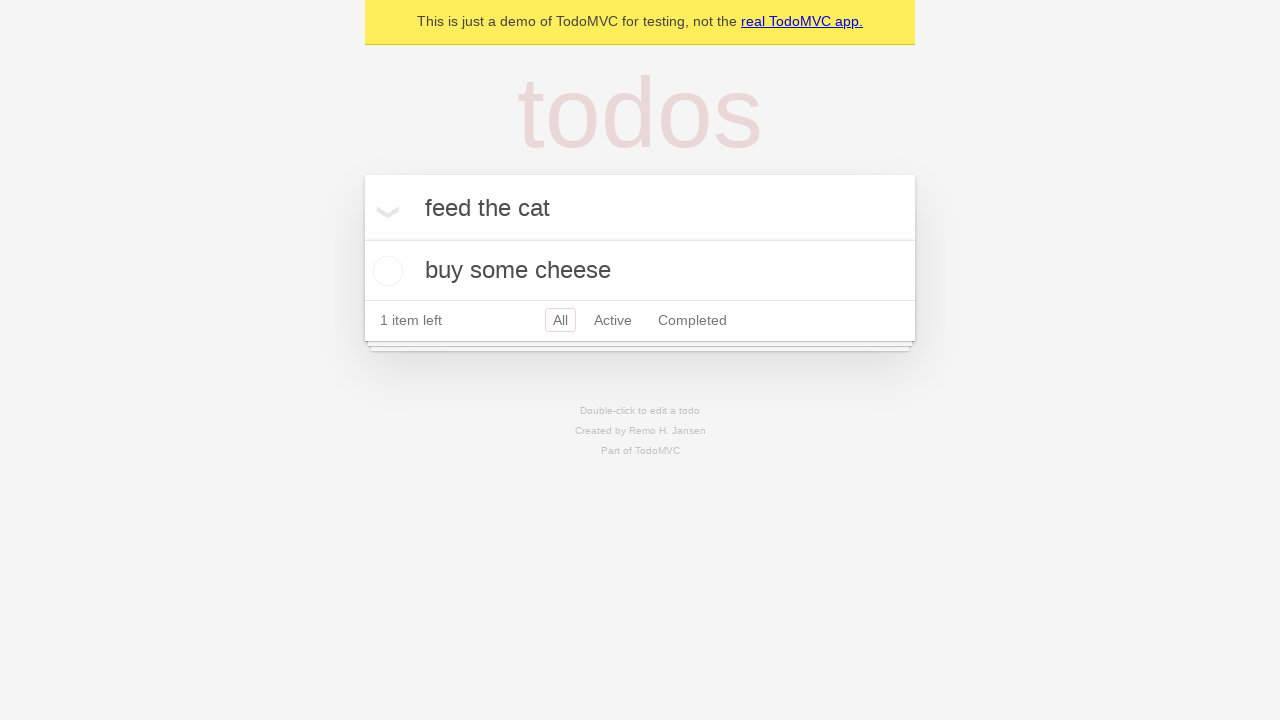

Pressed Enter to create todo 'feed the cat' on internal:attr=[placeholder="What needs to be done?"i]
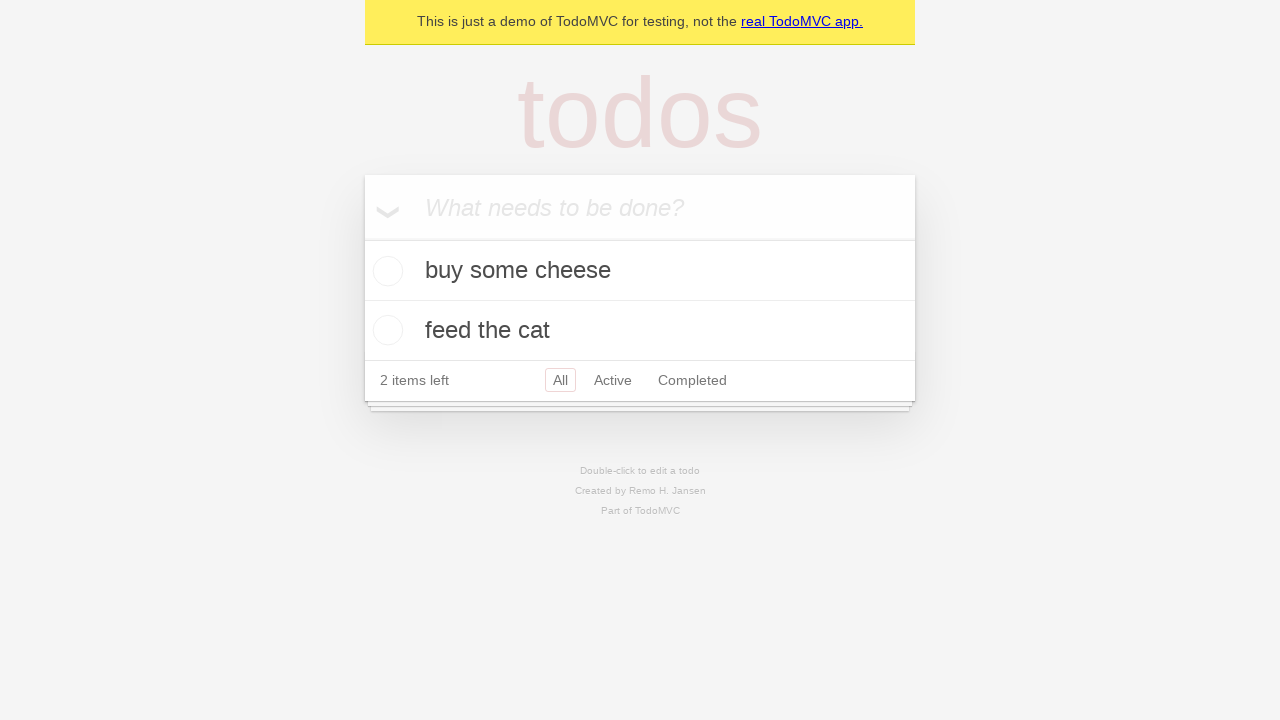

Filled todo input with 'book a doctors appointment' on internal:attr=[placeholder="What needs to be done?"i]
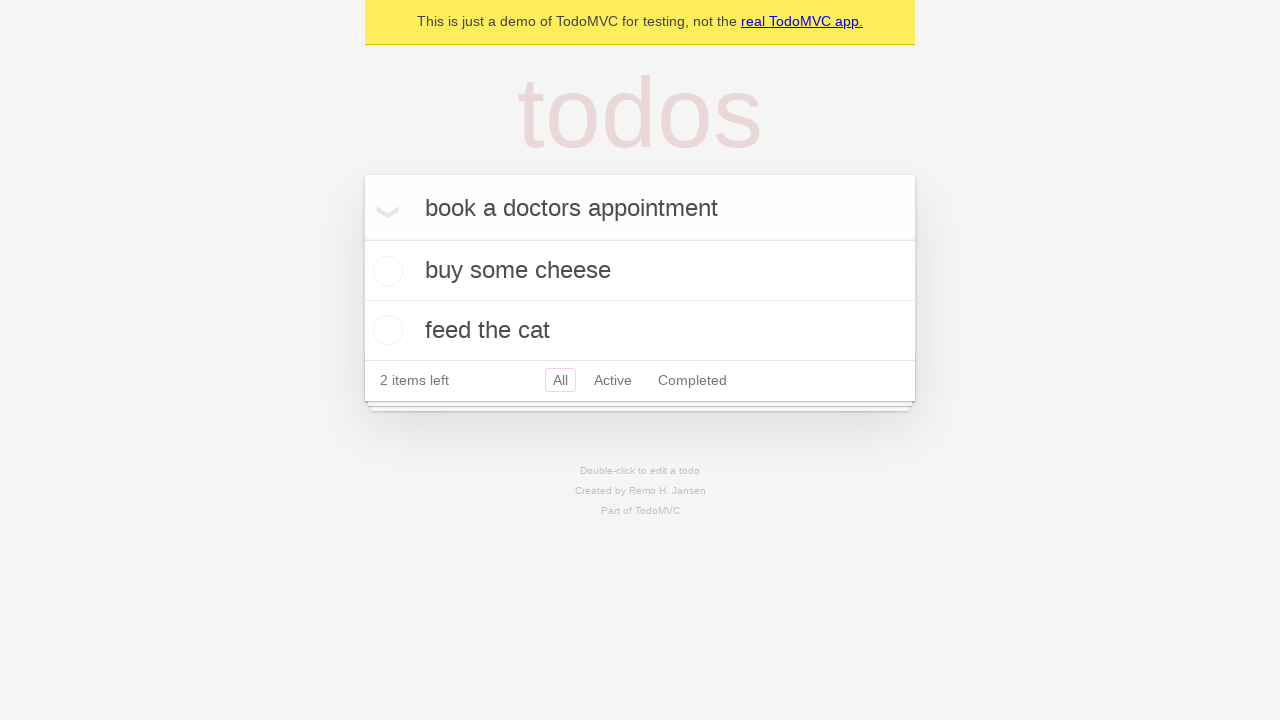

Pressed Enter to create todo 'book a doctors appointment' on internal:attr=[placeholder="What needs to be done?"i]
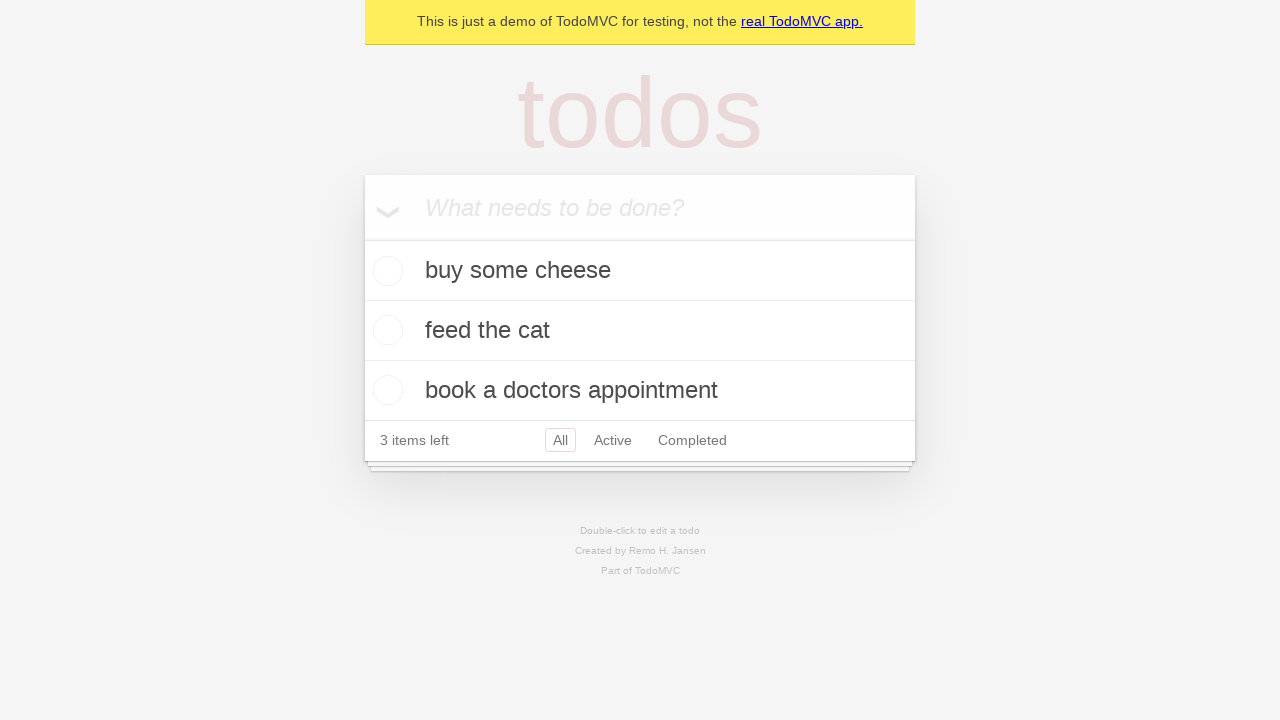

Waited for all three todos to be created
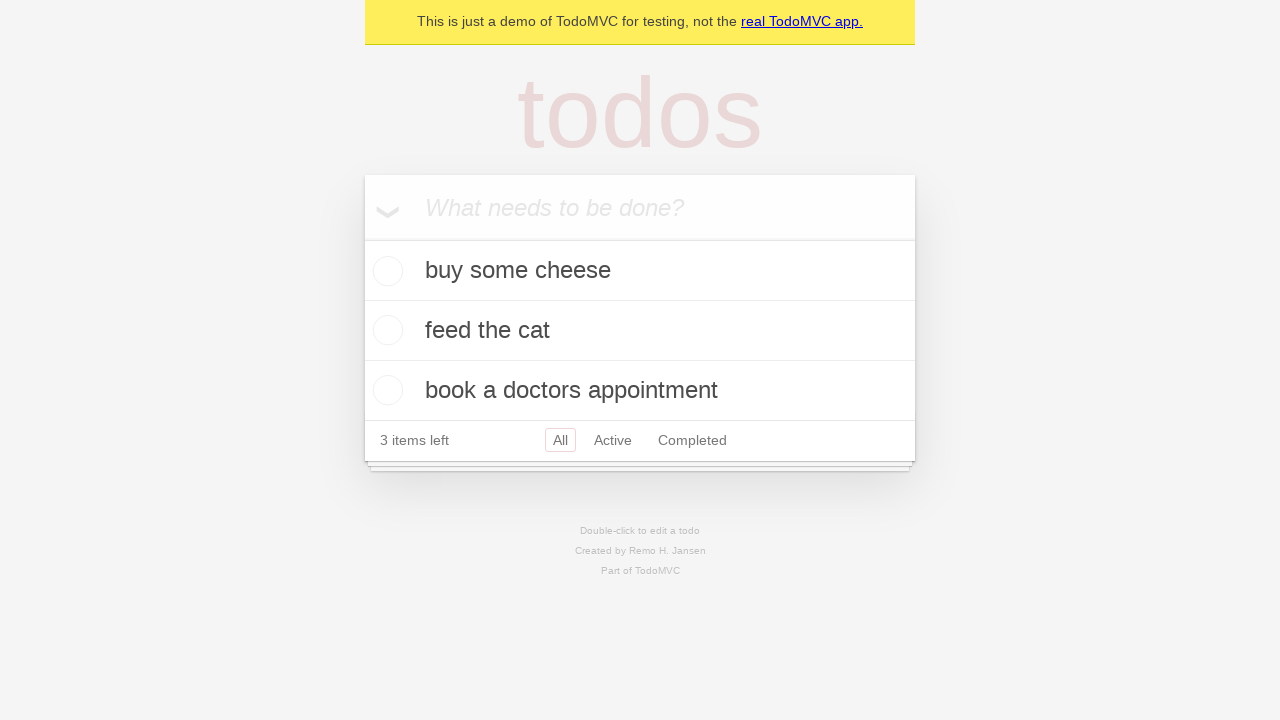

Checked the first todo to mark it as completed at (385, 271) on .todo-list li .toggle >> nth=0
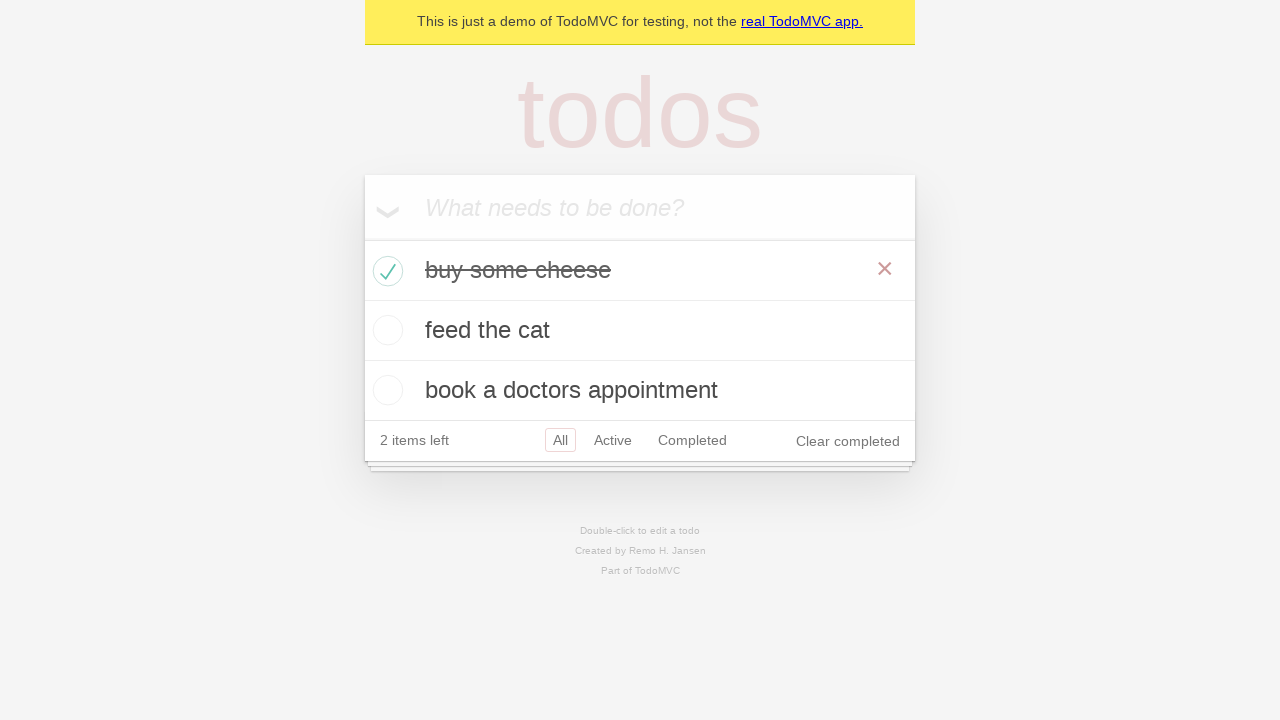

Clicked the 'Clear completed' button at (848, 441) on internal:role=button[name="Clear completed"i]
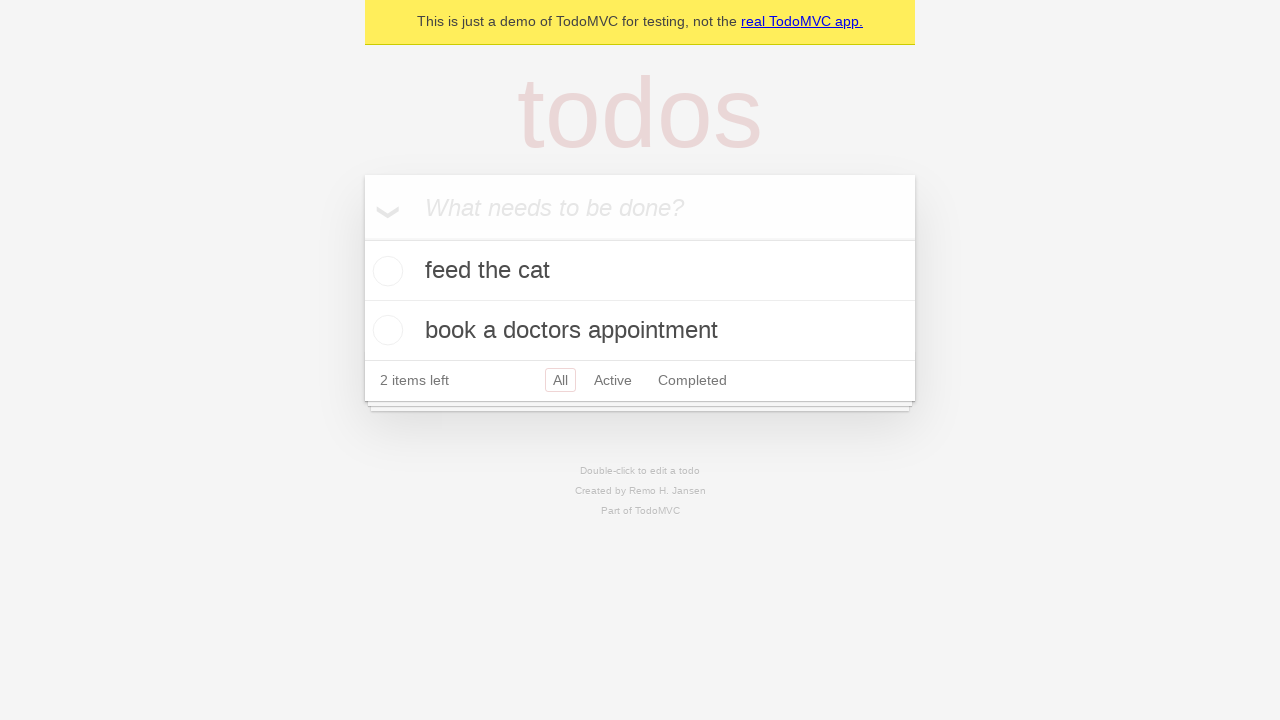

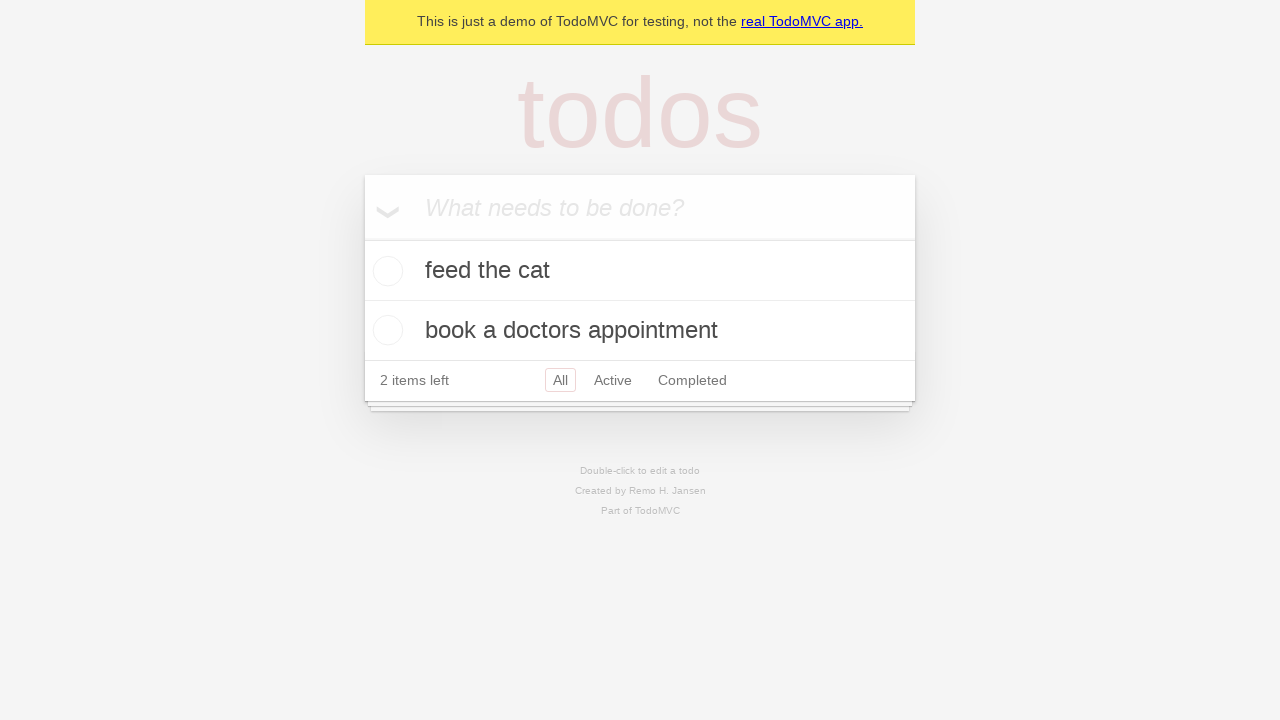